Verifies CSS properties of the login form container including dimensions, background, and styling

Starting URL: https://userinyerface.com/game.html

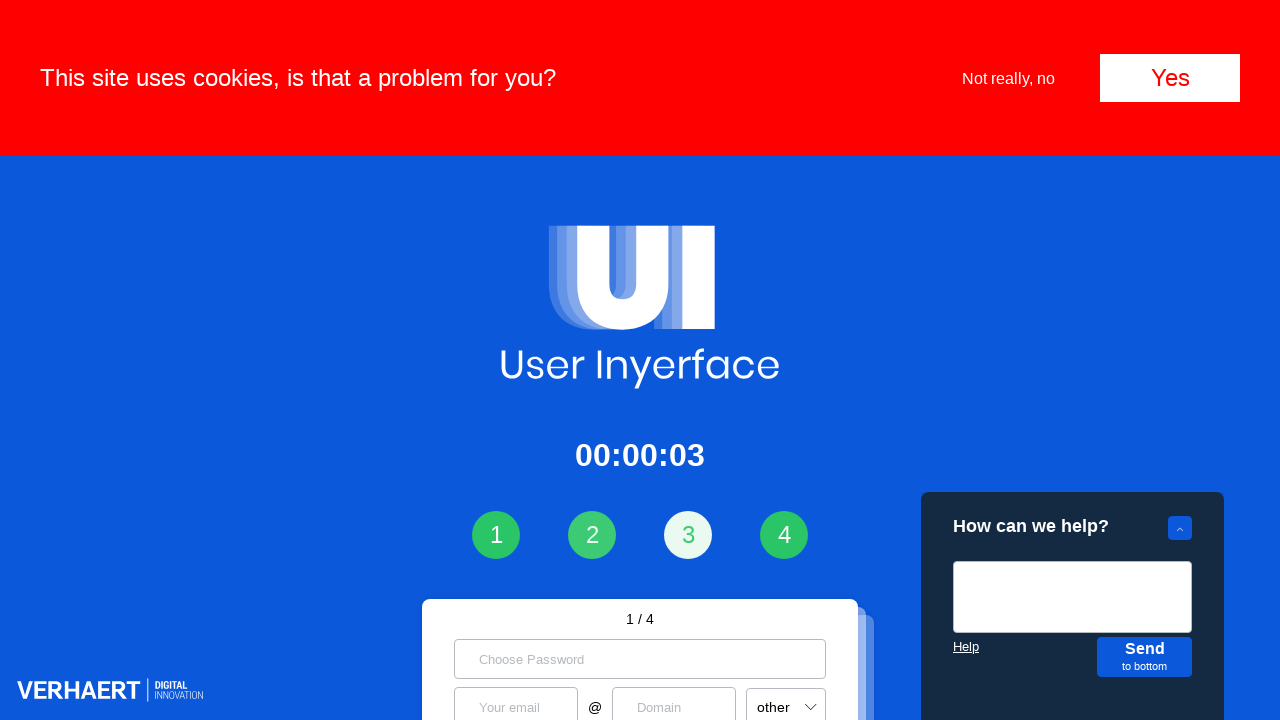

Waited for login form container to be visible
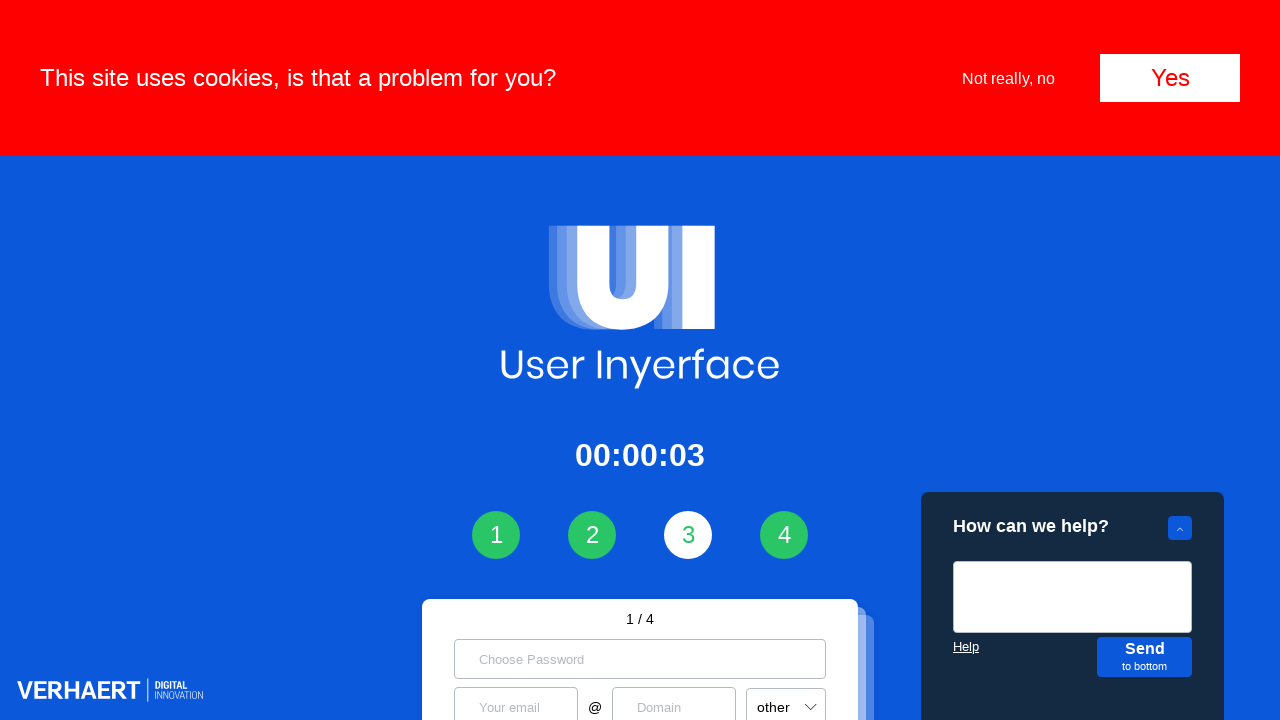

Located login form container element
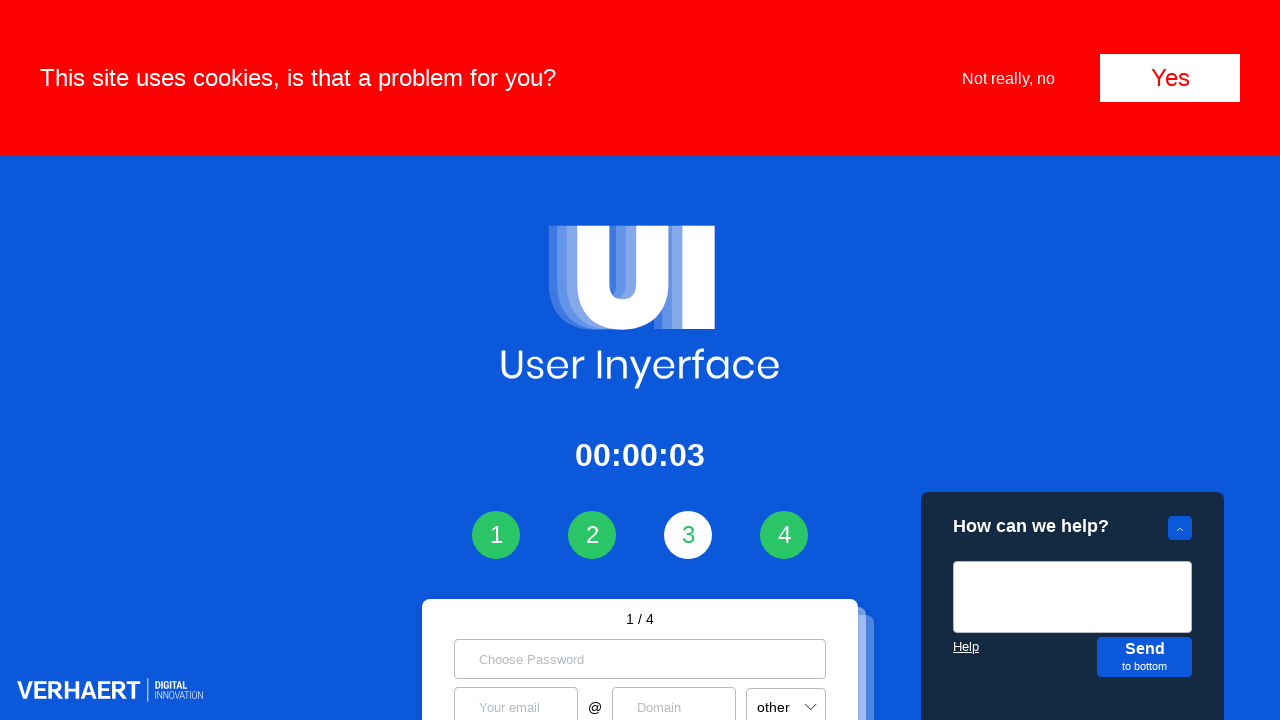

Asserted that login form container is visible
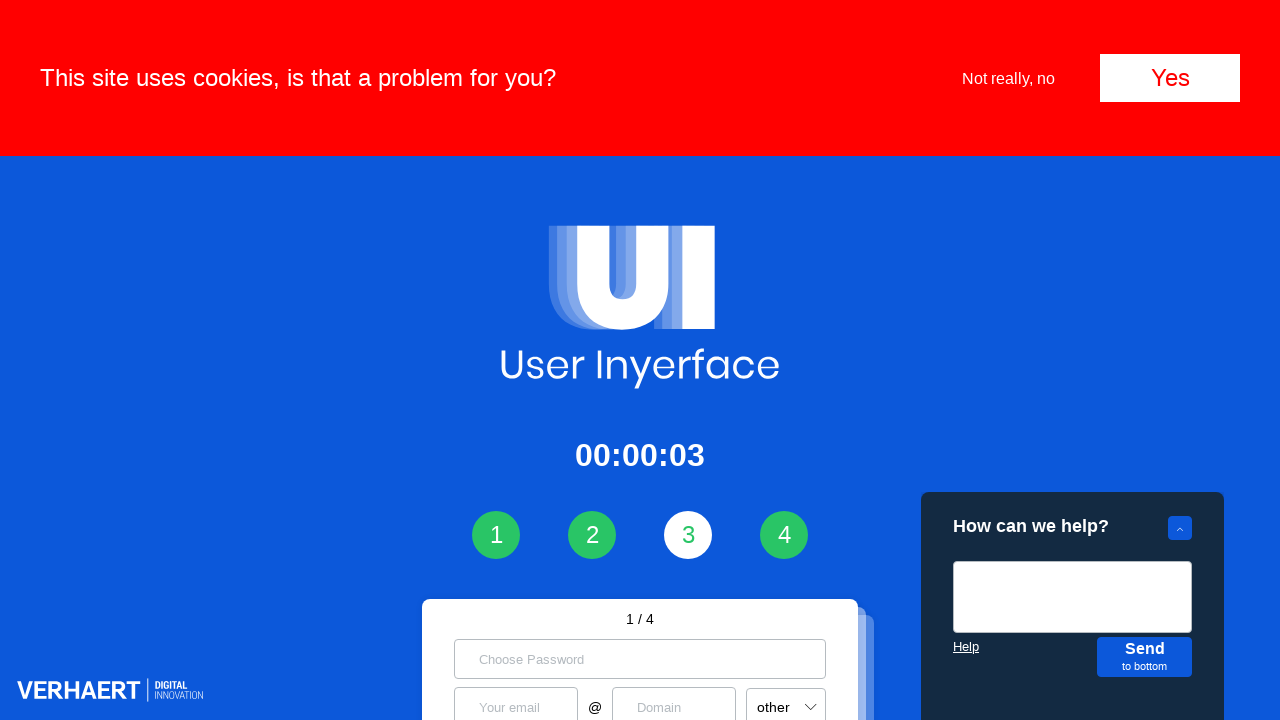

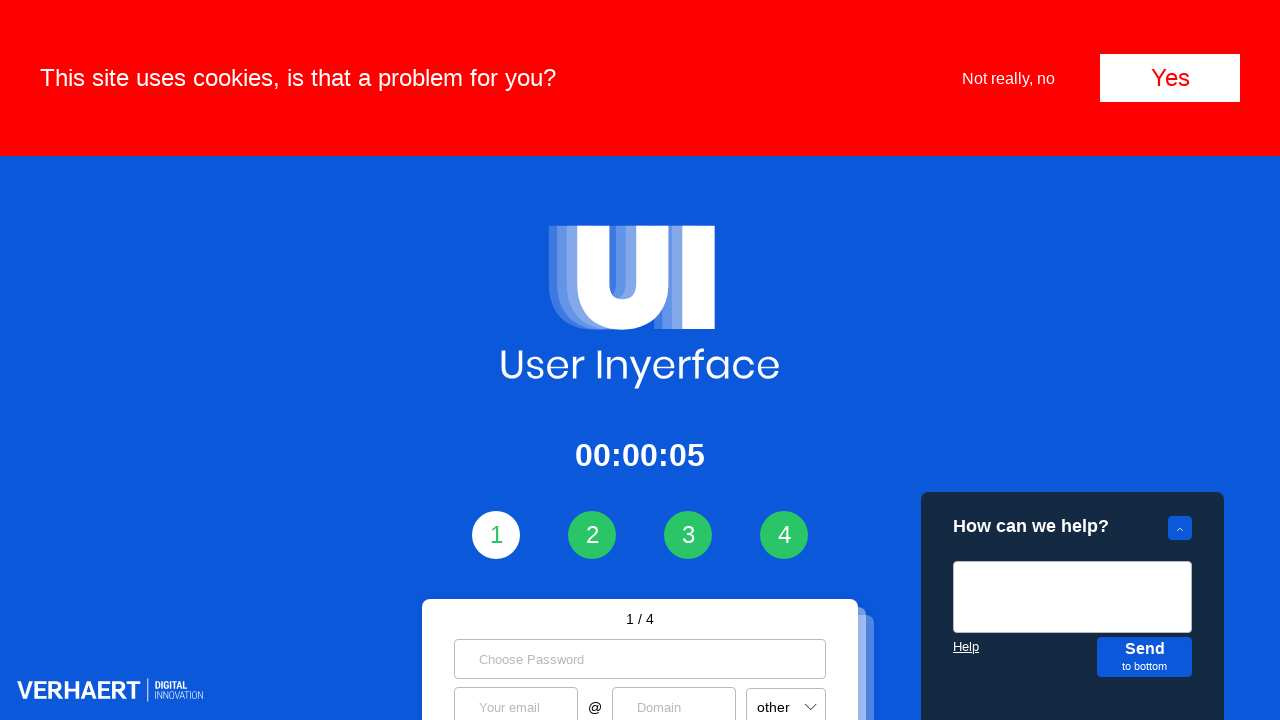